Tests unmarking todo items as complete by unchecking their checkboxes

Starting URL: https://demo.playwright.dev/todomvc

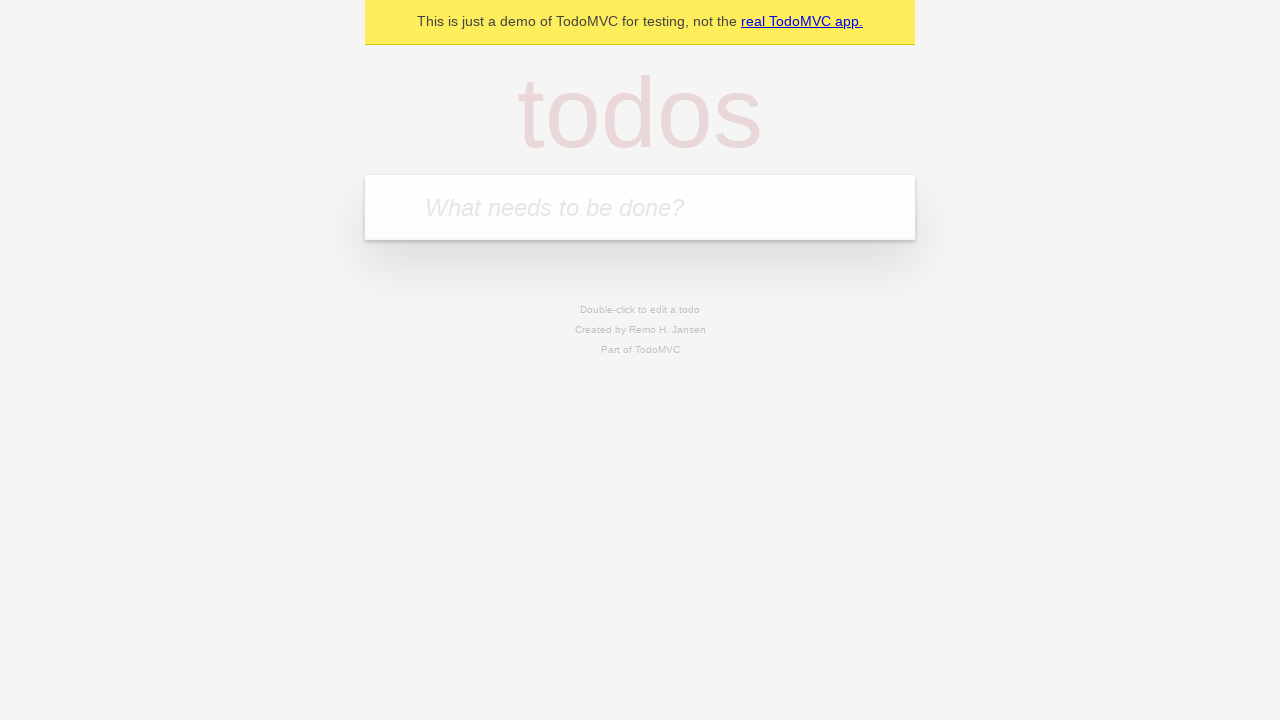

Filled todo input with 'buy some cheese' on internal:attr=[placeholder="What needs to be done?"i]
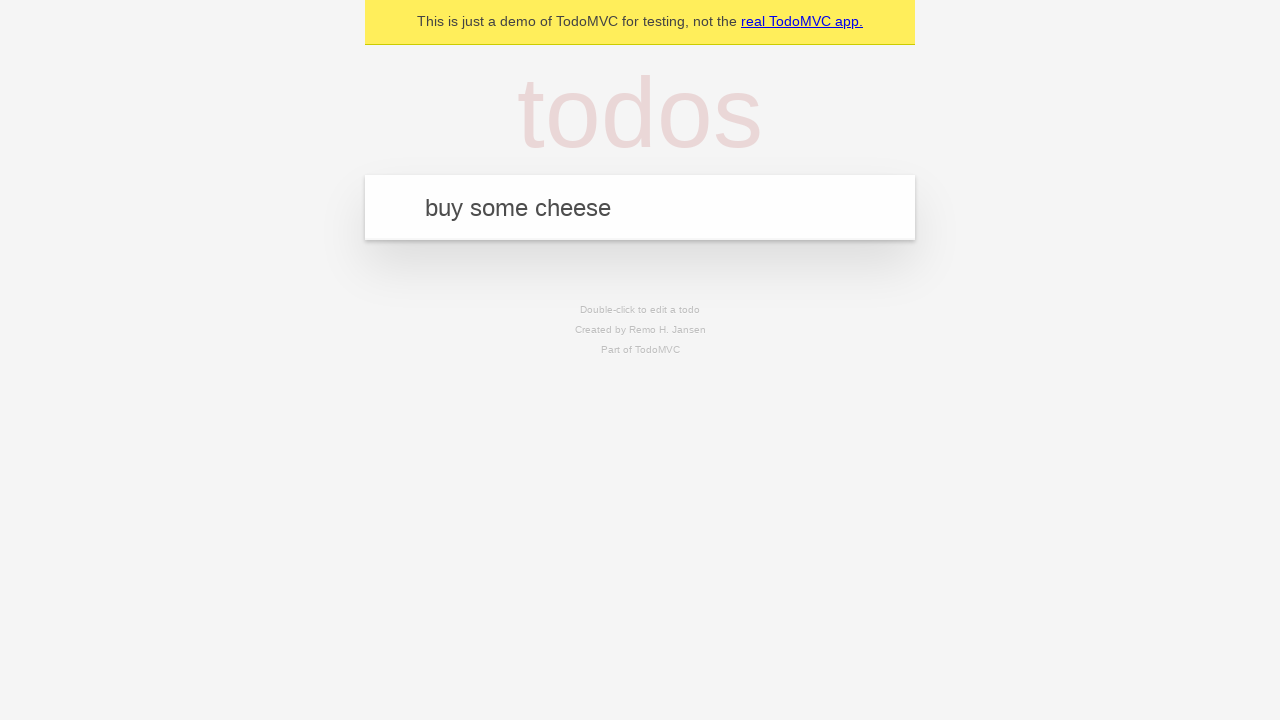

Pressed Enter to create first todo item on internal:attr=[placeholder="What needs to be done?"i]
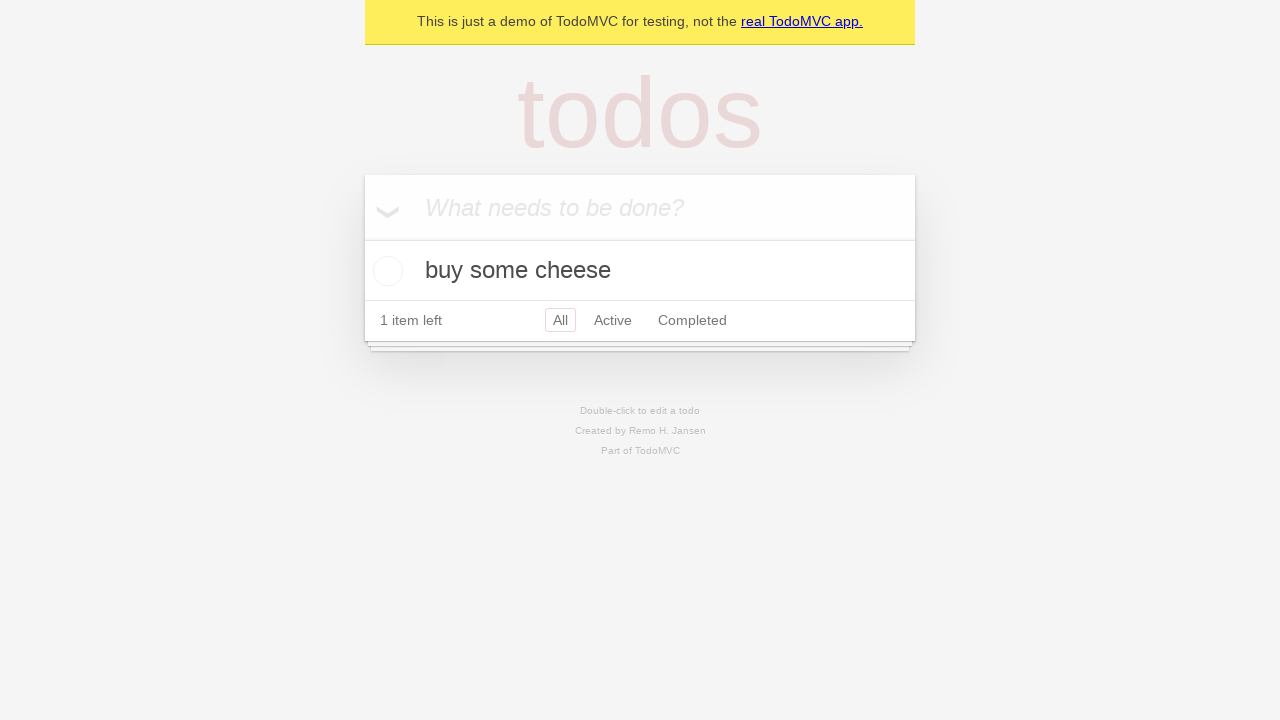

Filled todo input with 'feed the cat' on internal:attr=[placeholder="What needs to be done?"i]
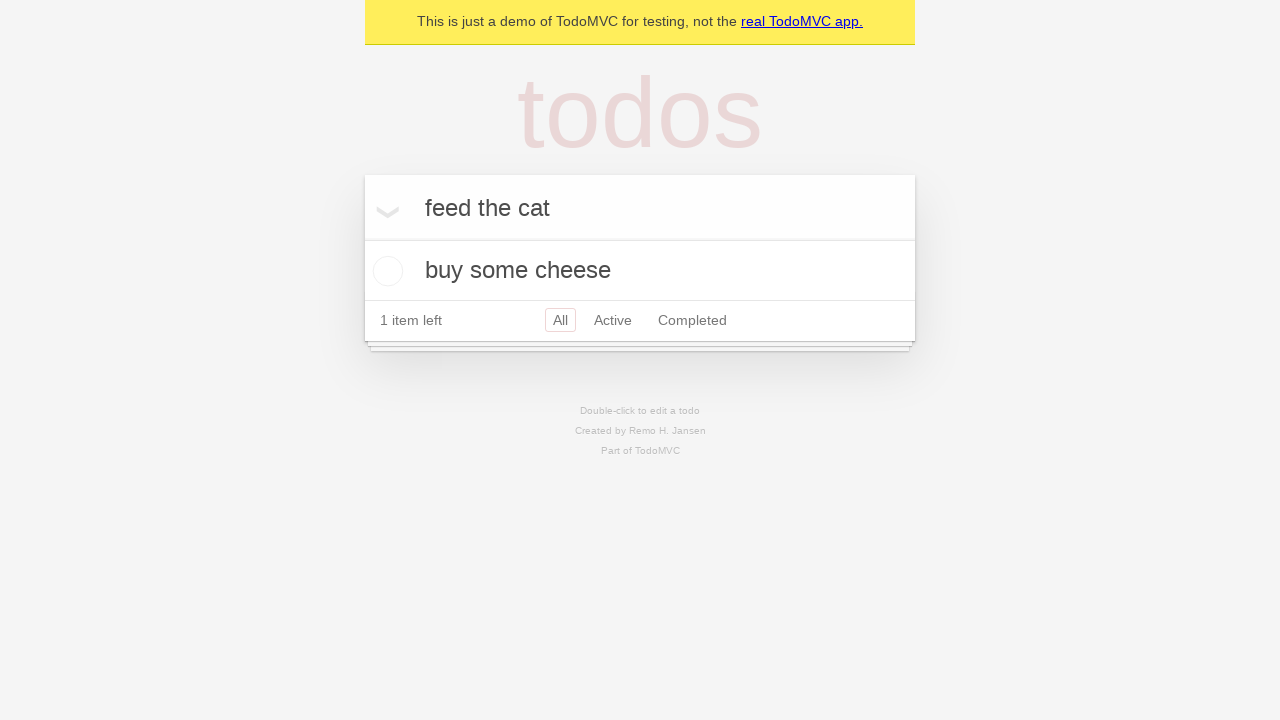

Pressed Enter to create second todo item on internal:attr=[placeholder="What needs to be done?"i]
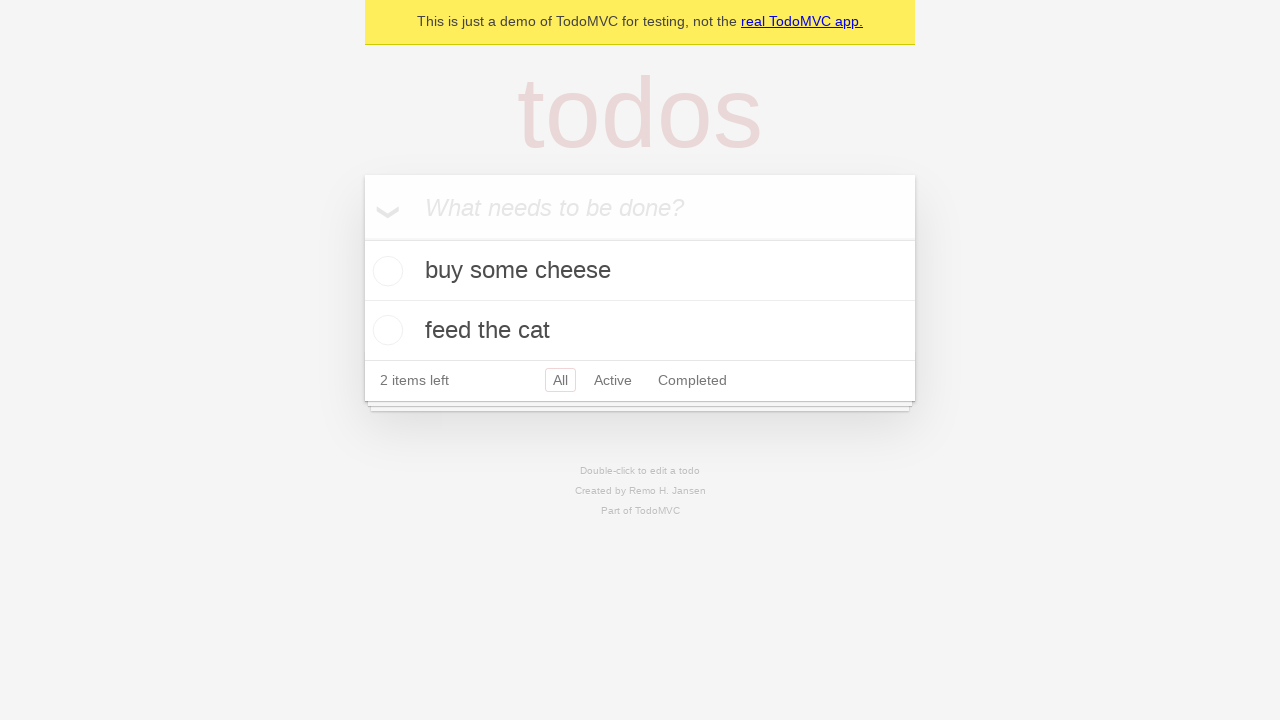

Checked checkbox for first todo item at (385, 271) on internal:testid=[data-testid="todo-item"s] >> nth=0 >> internal:role=checkbox
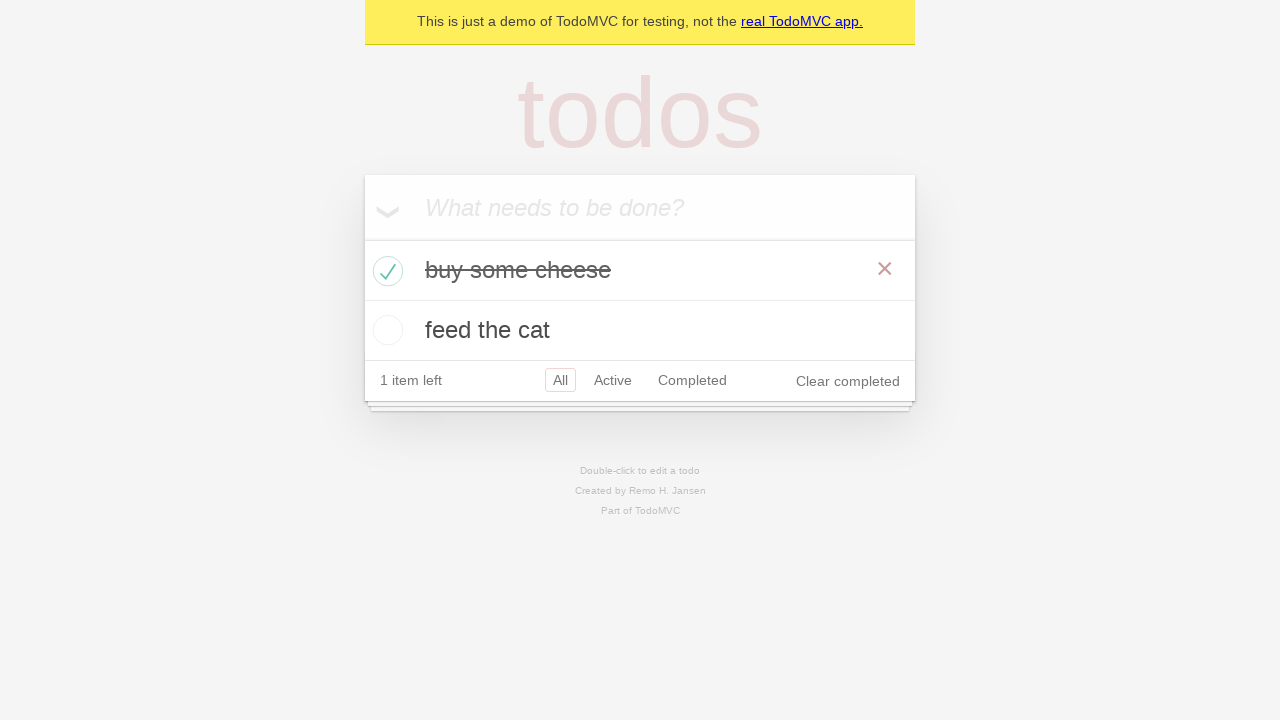

Unchecked checkbox to un-mark first todo item as complete at (385, 271) on internal:testid=[data-testid="todo-item"s] >> nth=0 >> internal:role=checkbox
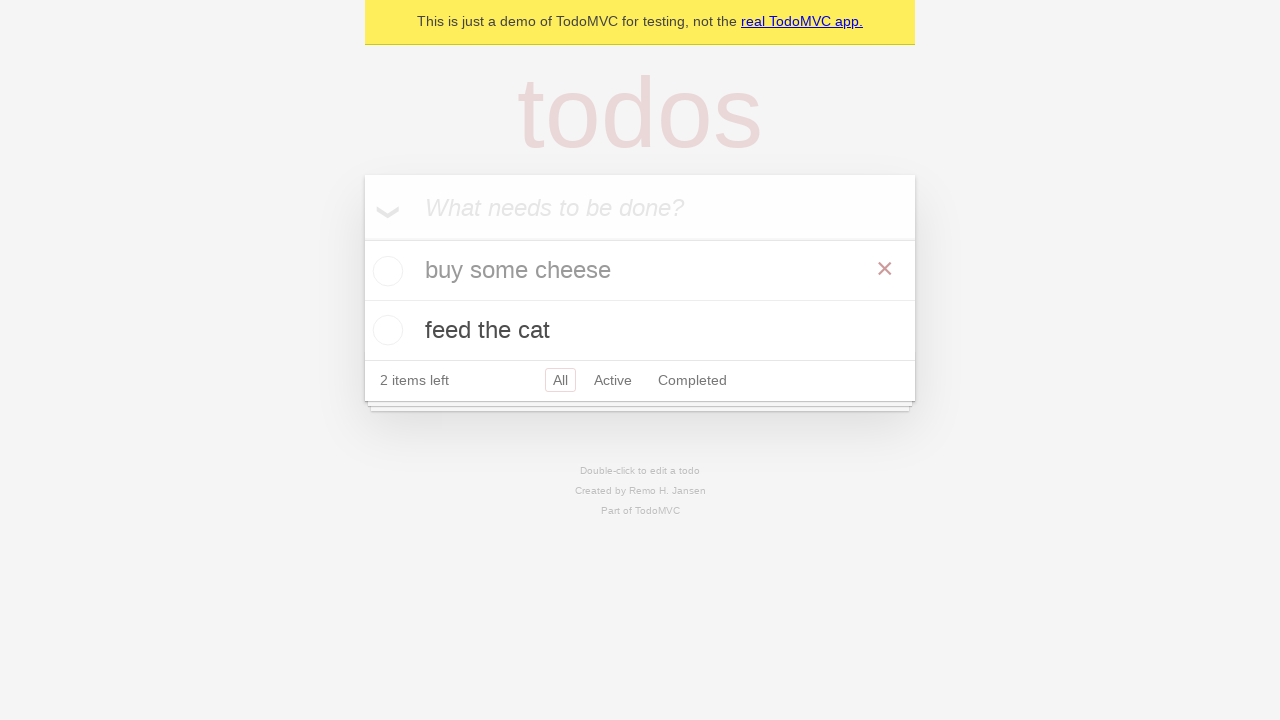

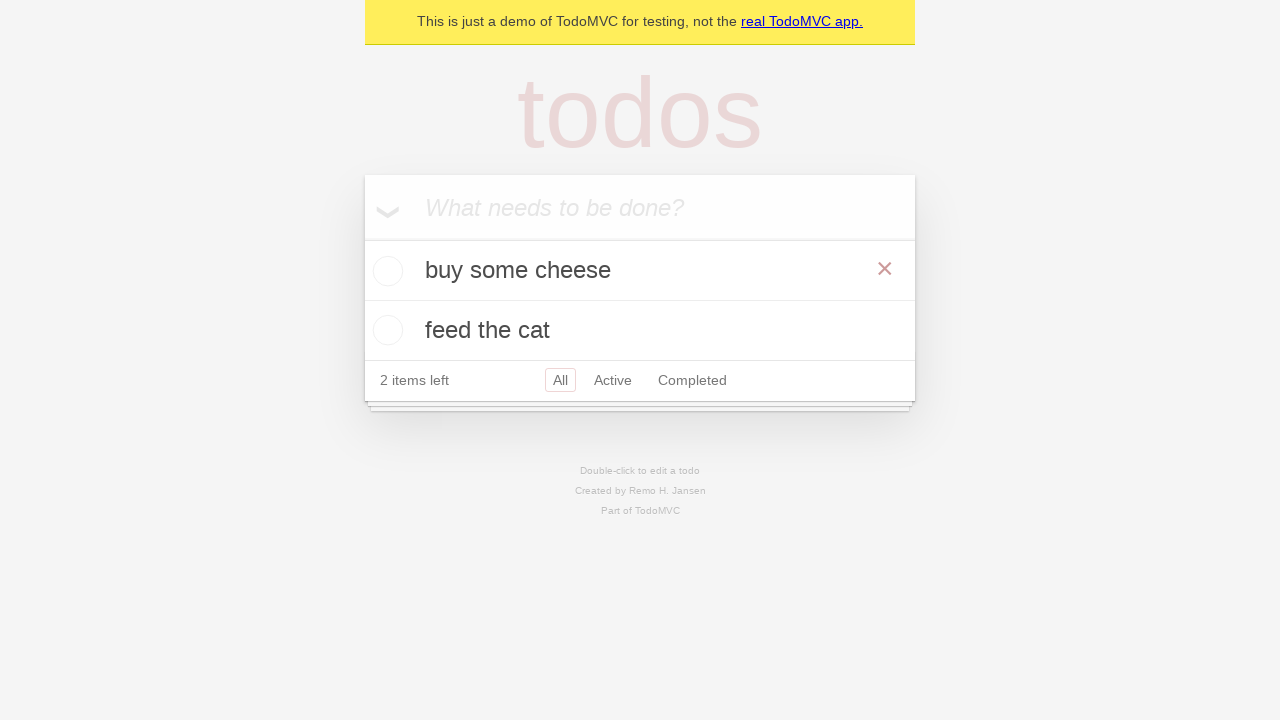